Tests simple JavaScript alert handling by clicking a button to trigger an alert, verifying the alert text, and accepting it

Starting URL: https://training-support.net/webelements/alerts

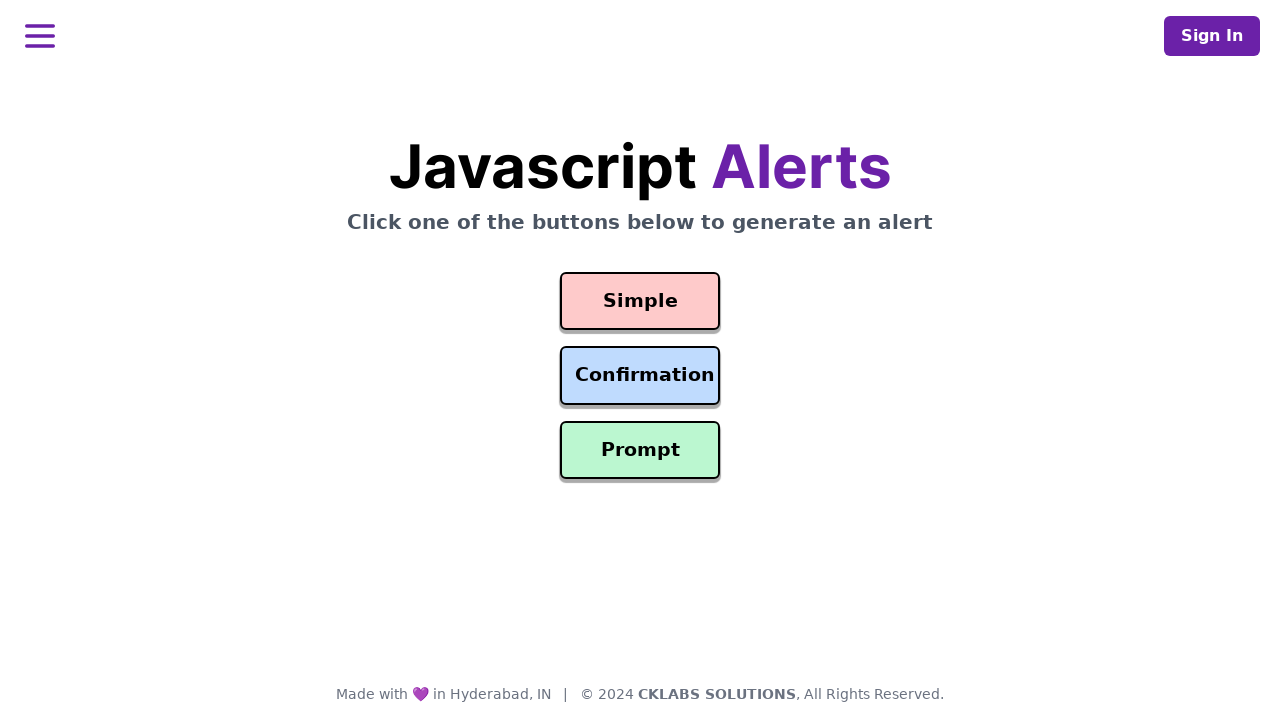

Clicked button to trigger simple alert at (640, 301) on #simple
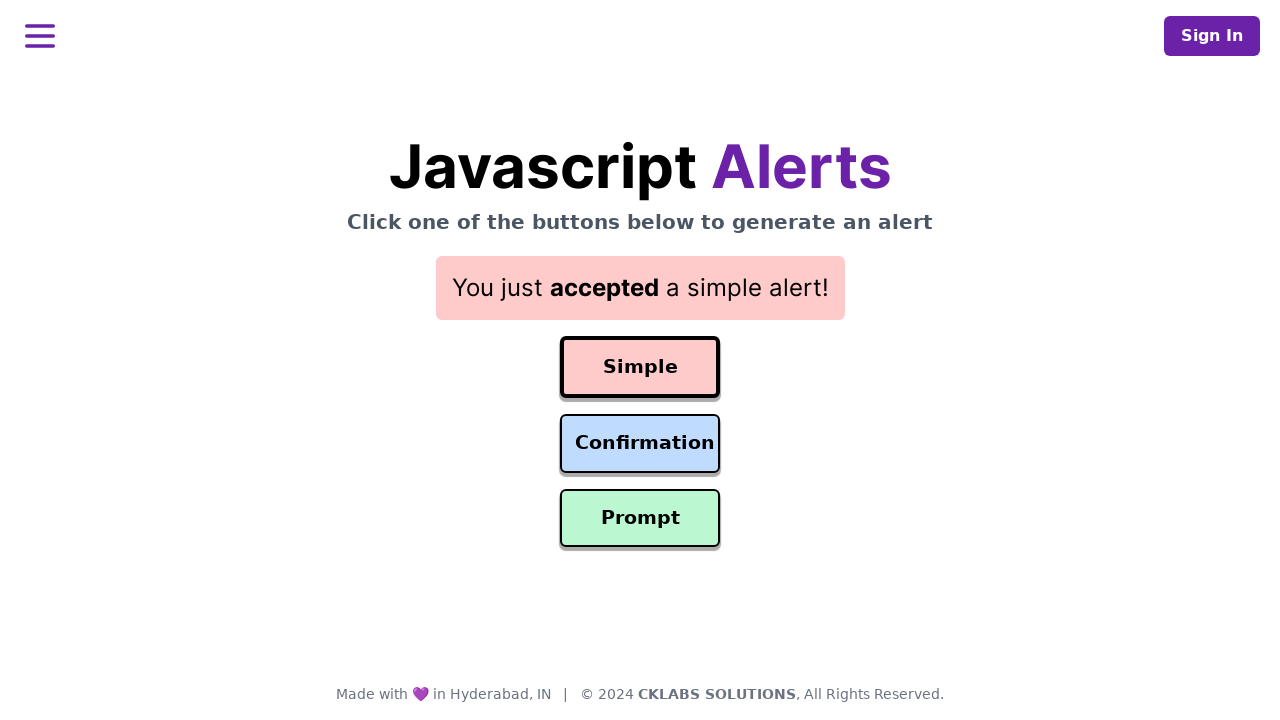

Set up dialog handler to accept alert
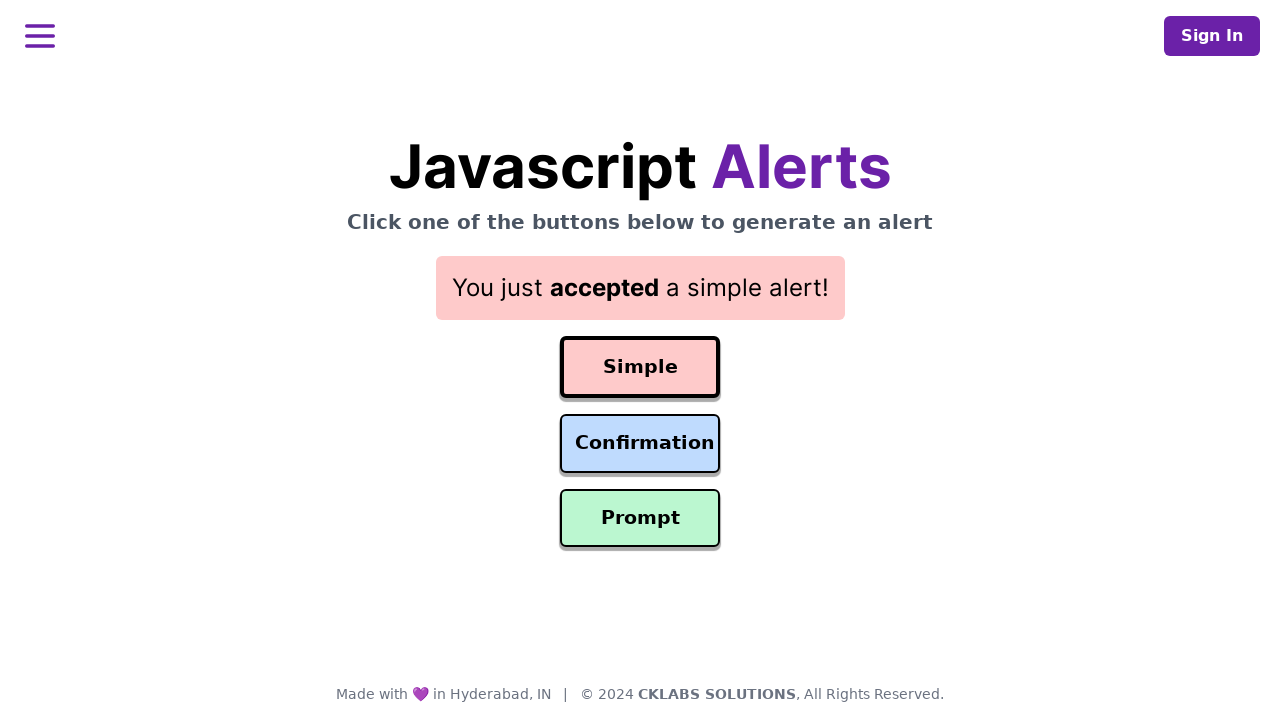

Waited for alert to be triggered and accepted
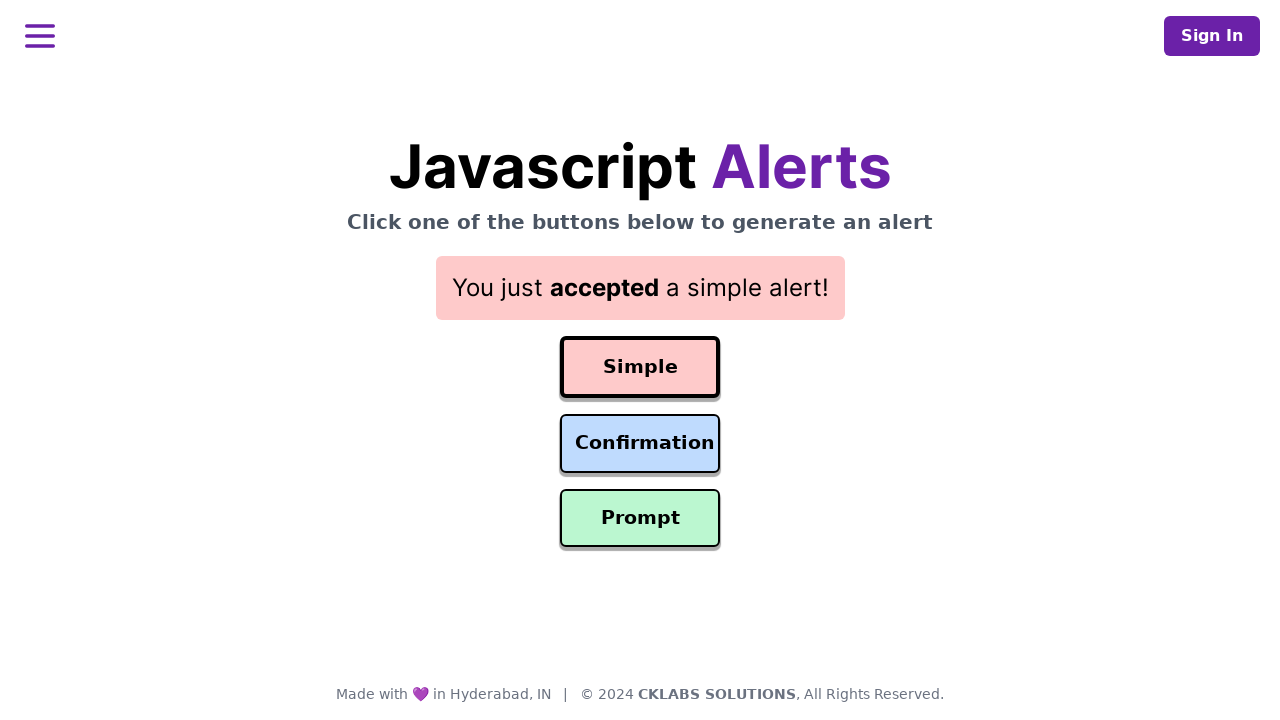

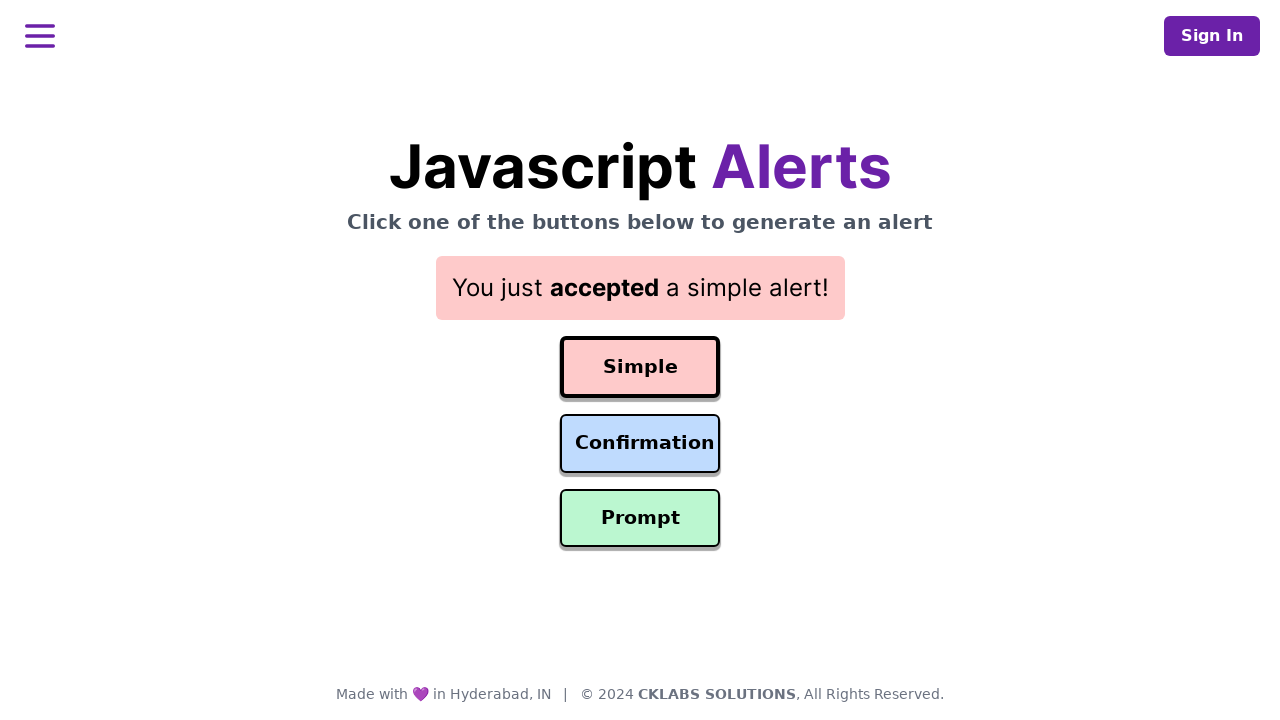